Tests basic file download functionality by navigating to a grid page and clicking a download button

Starting URL: https://leafground.com/grid.xhtml

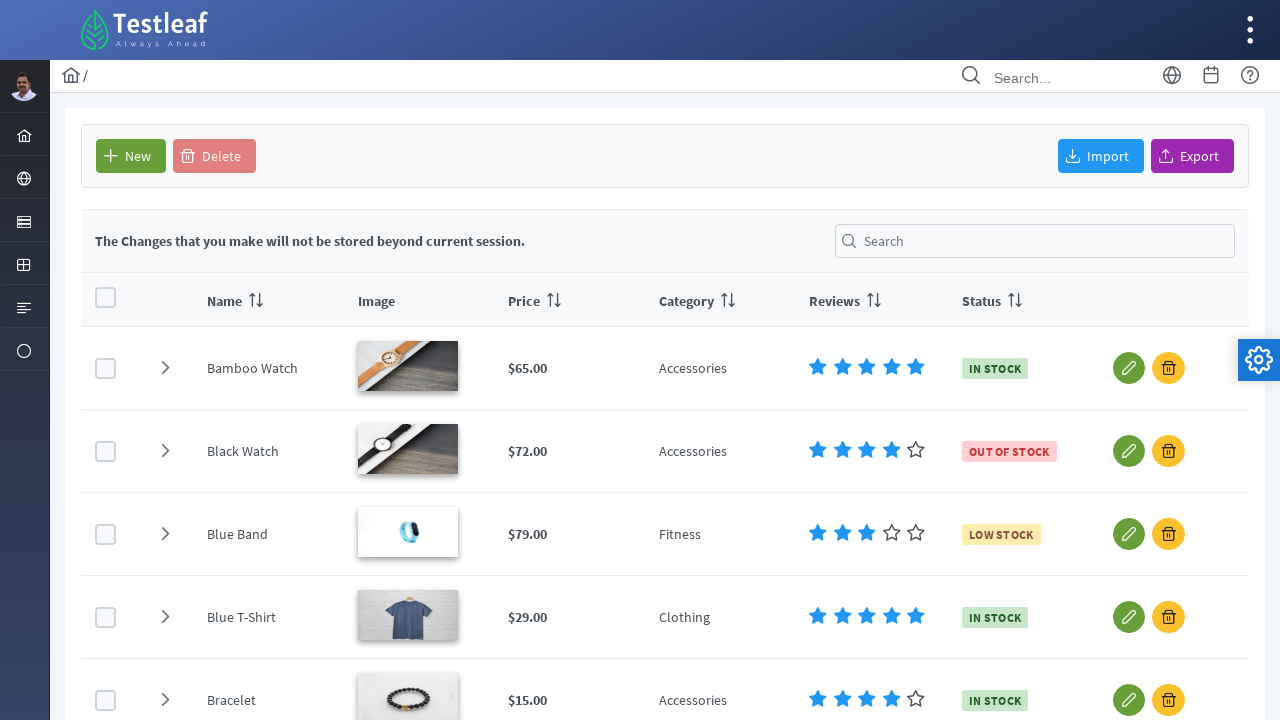

Navigated to grid page at https://leafground.com/grid.xhtml
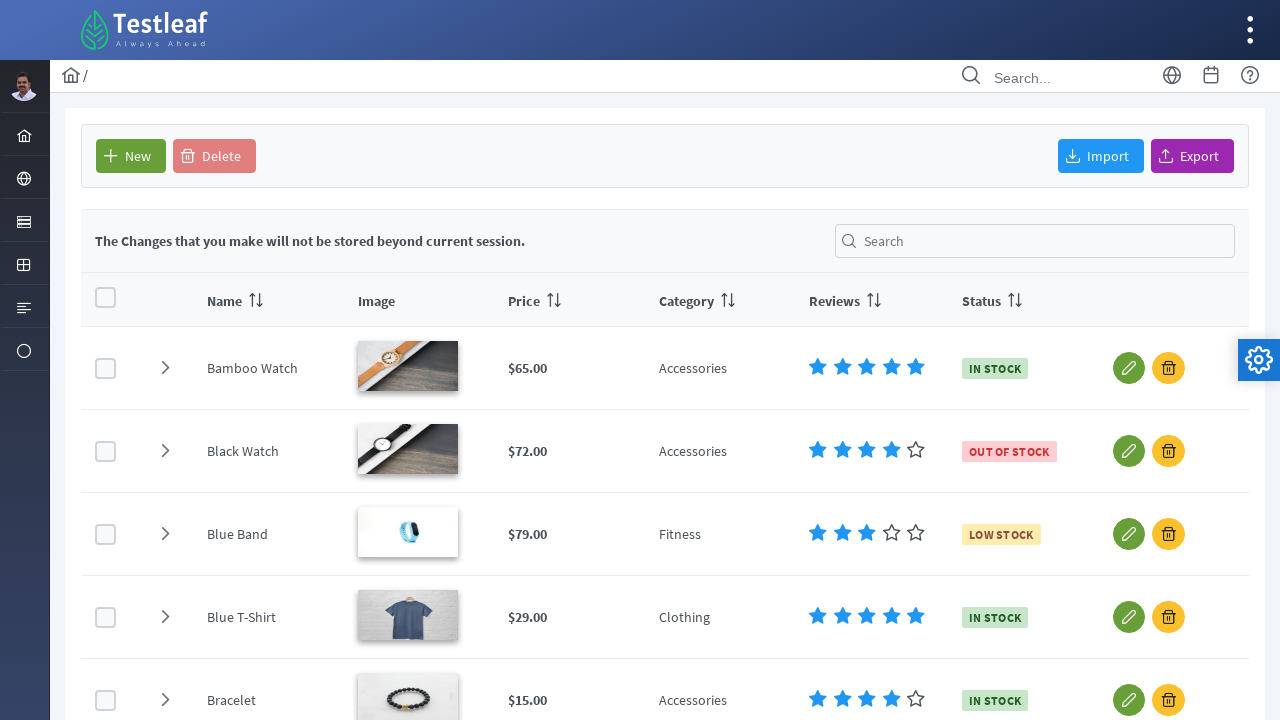

Clicked the download button at (1192, 156) on #form\:j_idt93
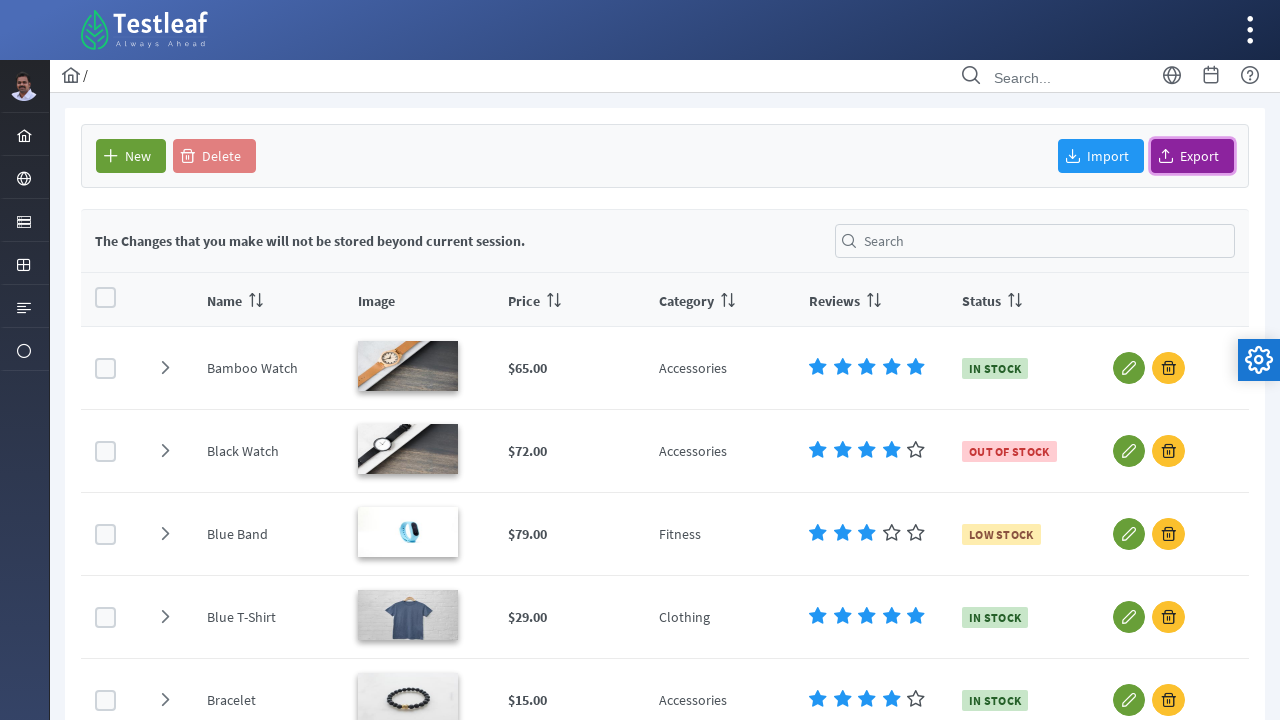

Waited 1000ms for download to initiate
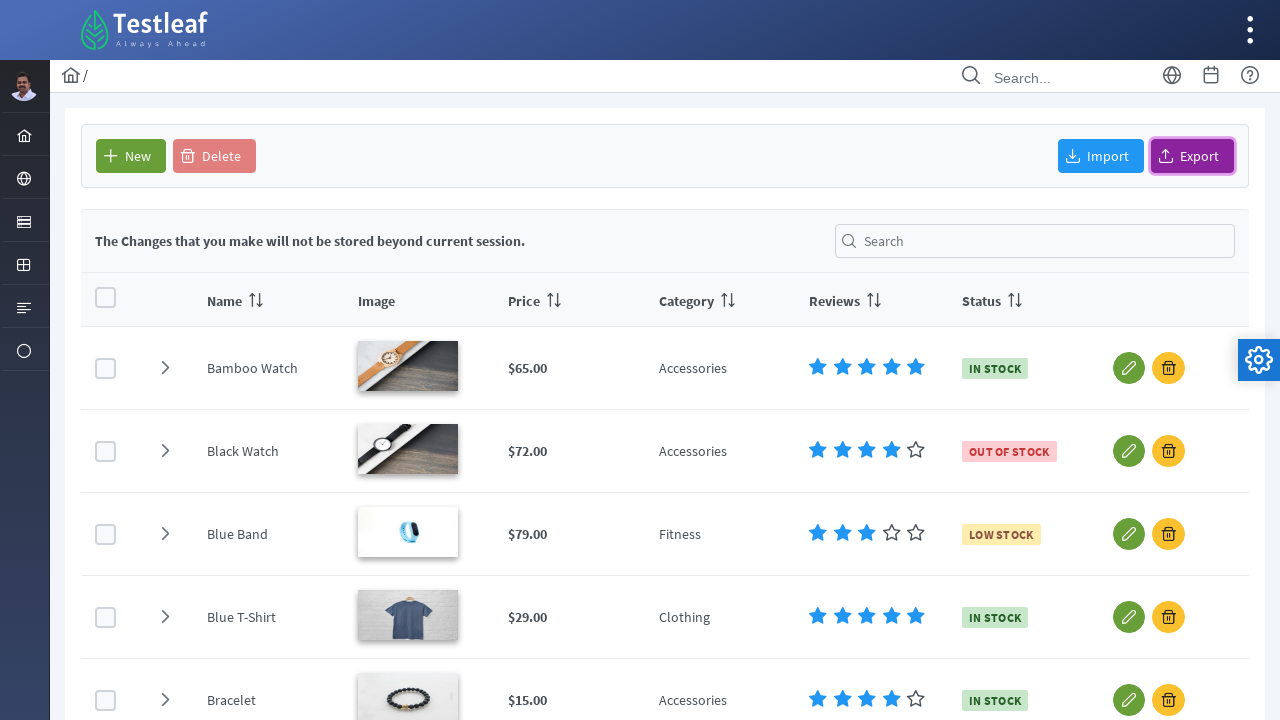

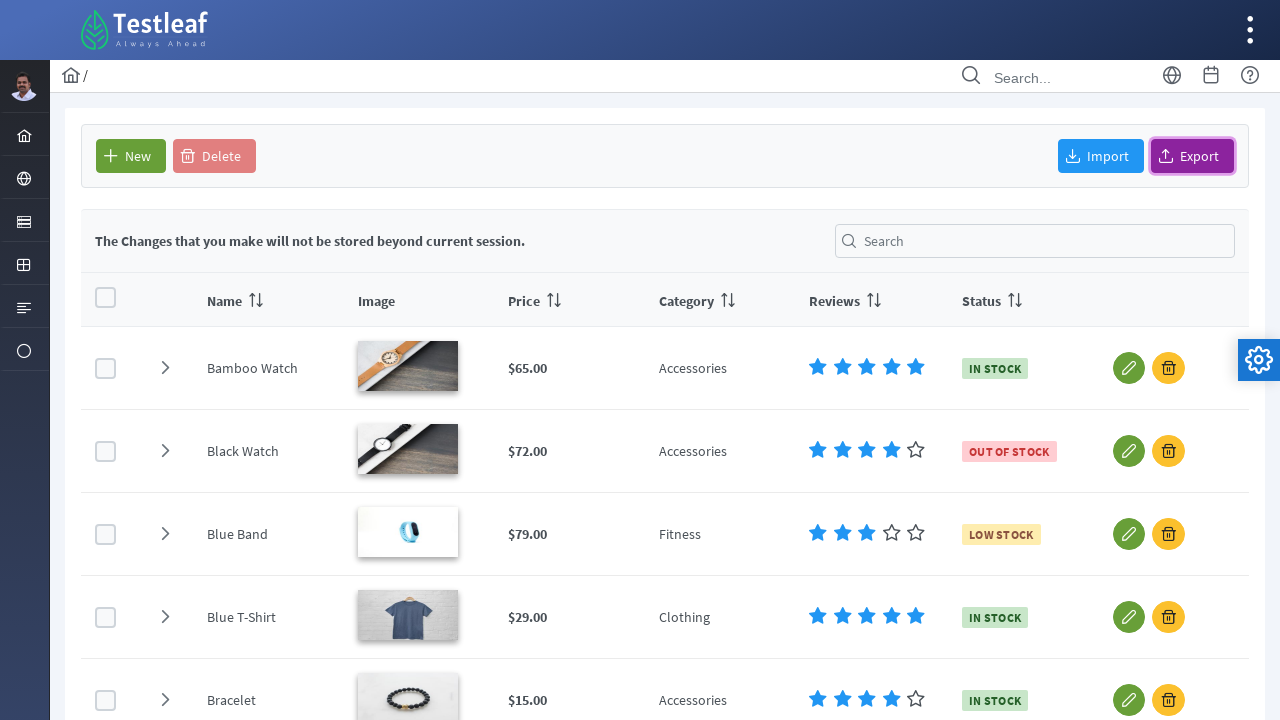